Tests pagination functionality on an exhibitor search page by loading the results and navigating through multiple pages using the next button.

Starting URL: https://light-middle-east.ae.messefrankfurt.com/dubai/en/exhibitor-search.html

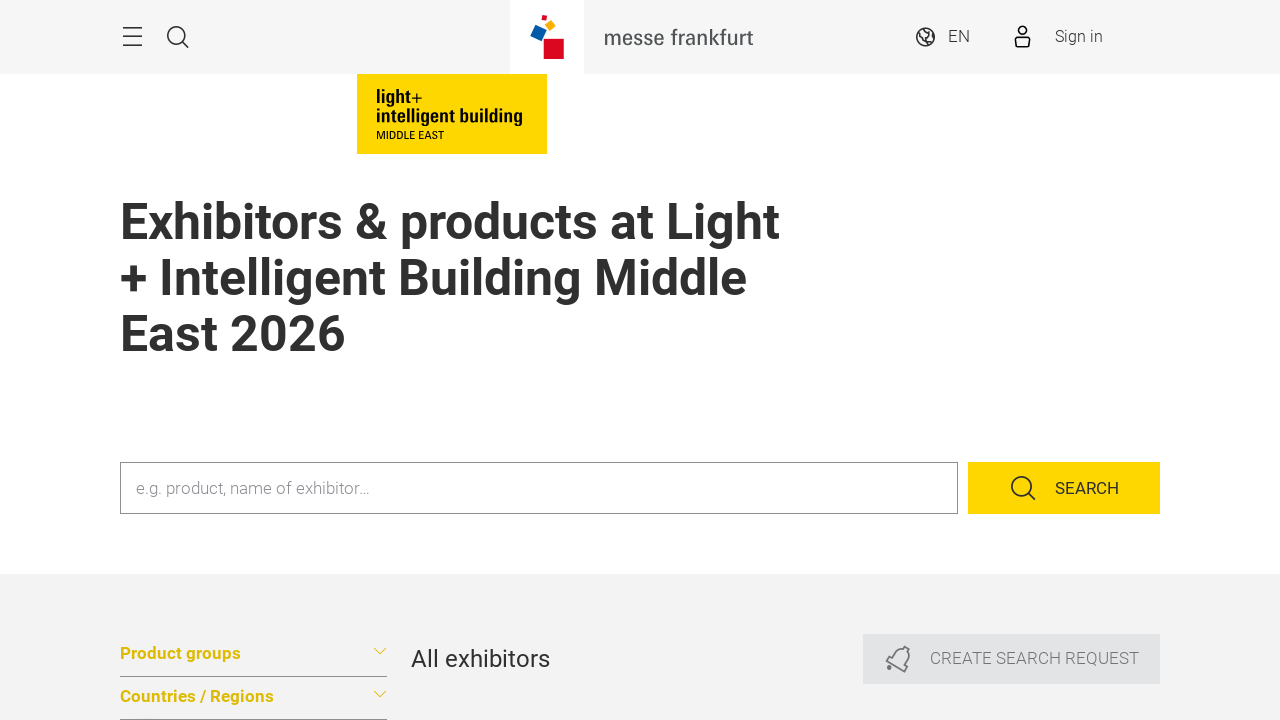

Waited for exhibitor cards to load on the first page
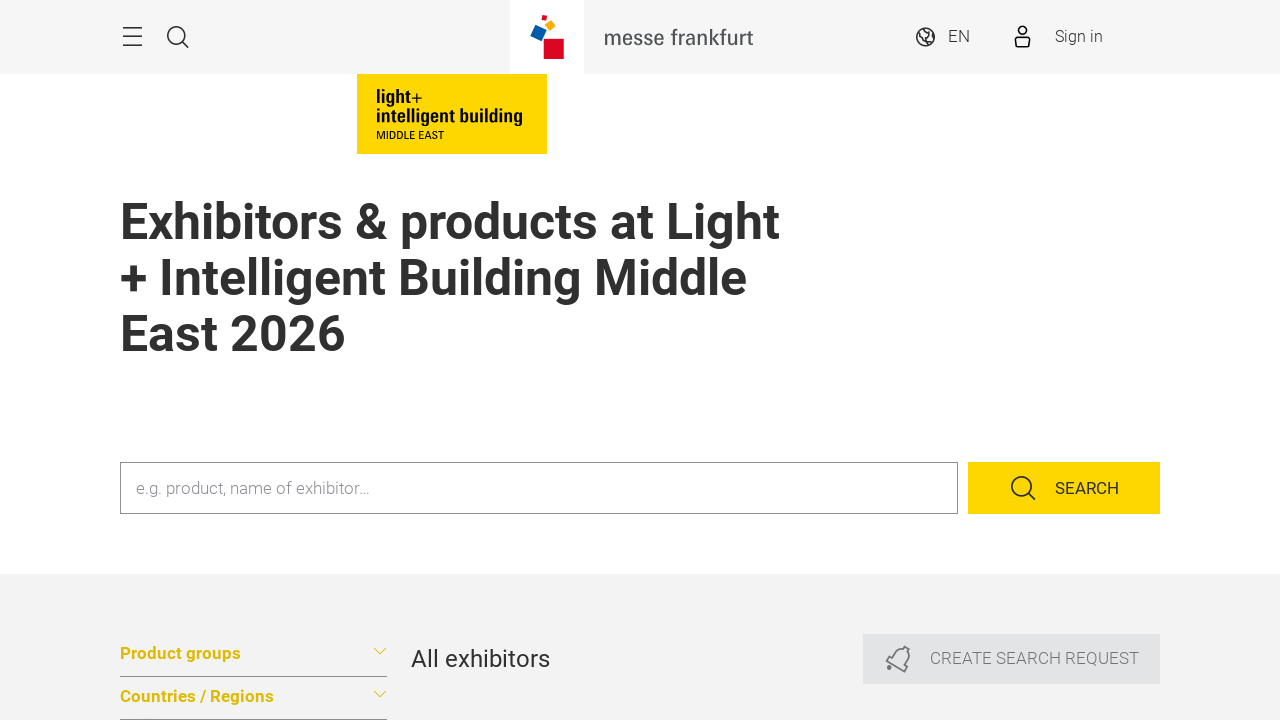

Retrieved first company name: '2N Telekomunikace A.S.'
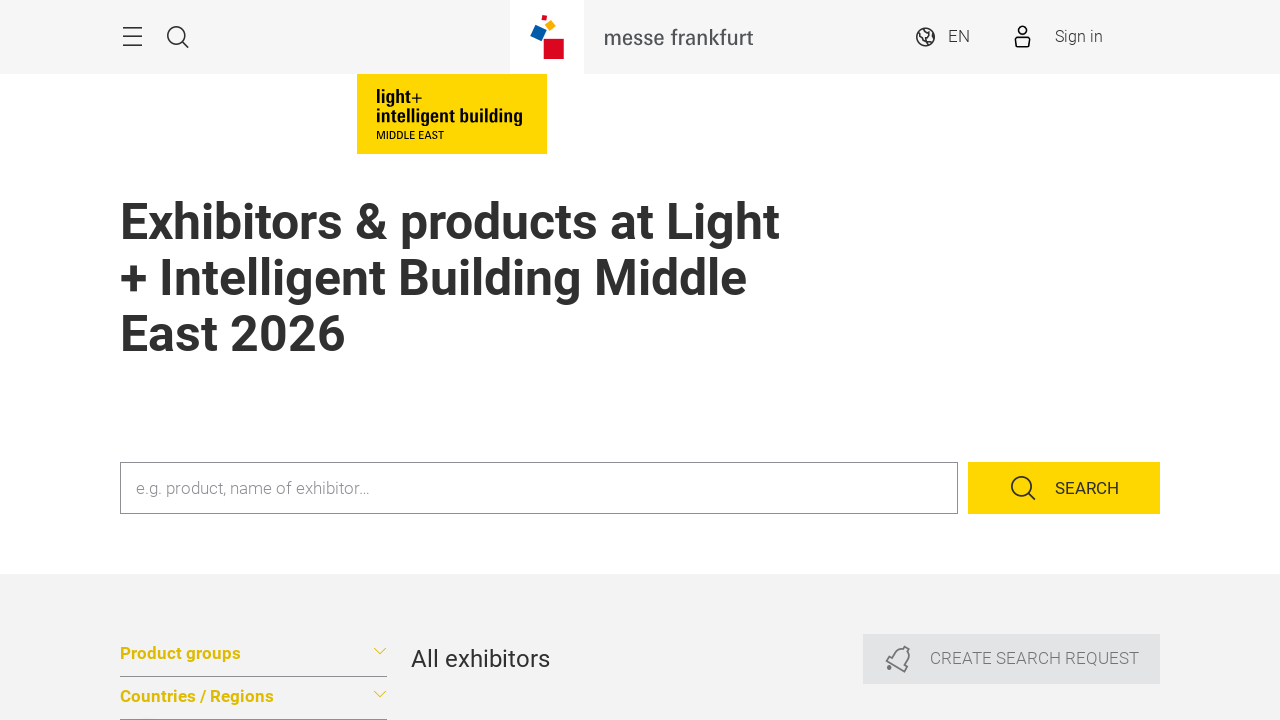

Located paging section
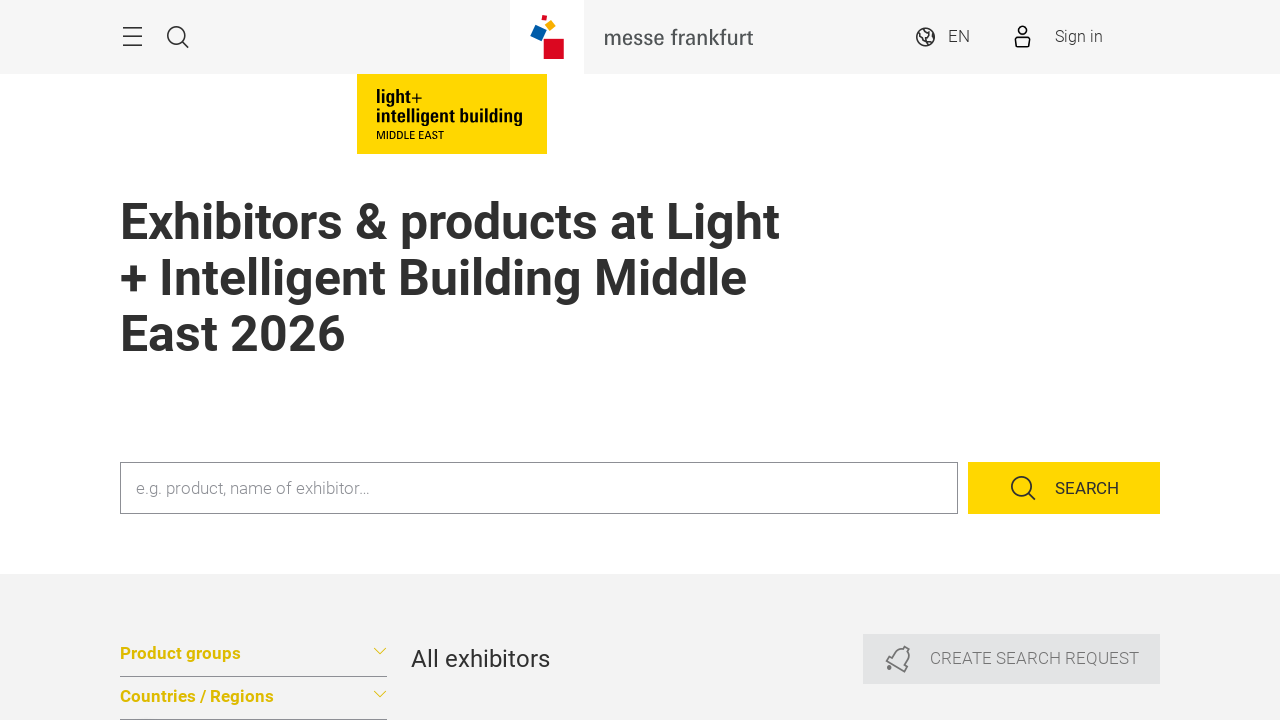

Located next button in paging section
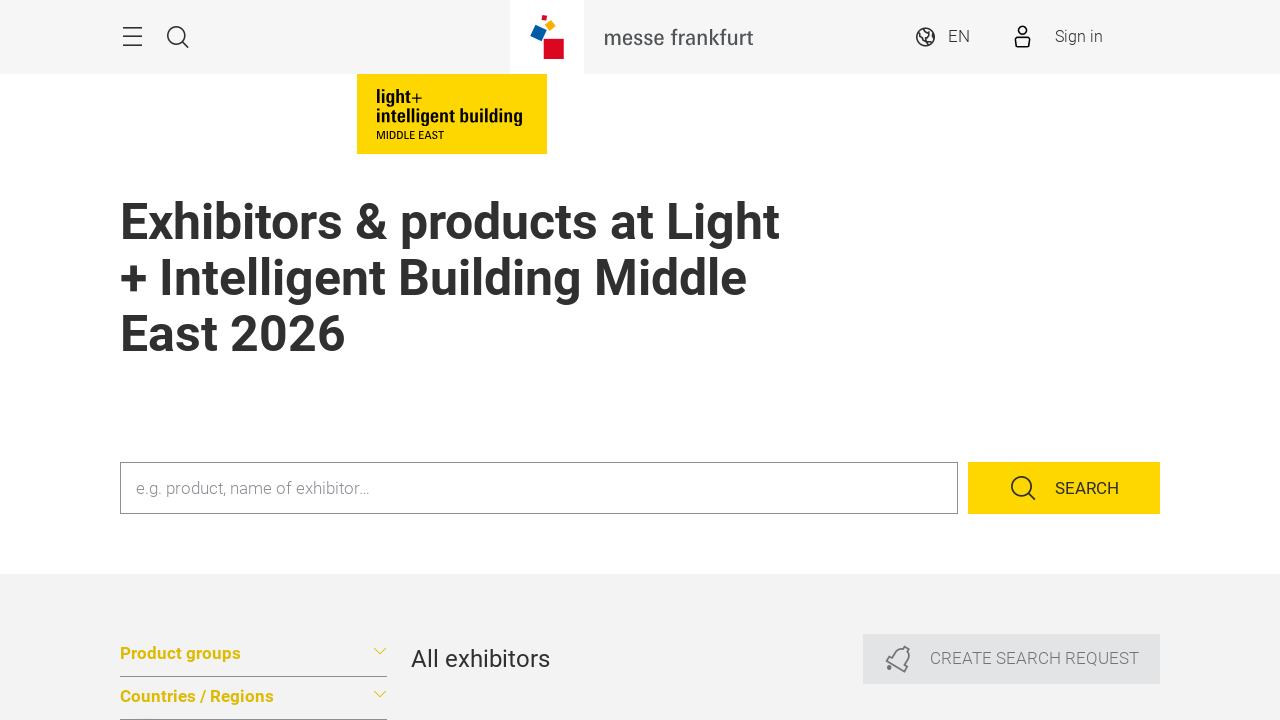

Verified next button exists and is enabled
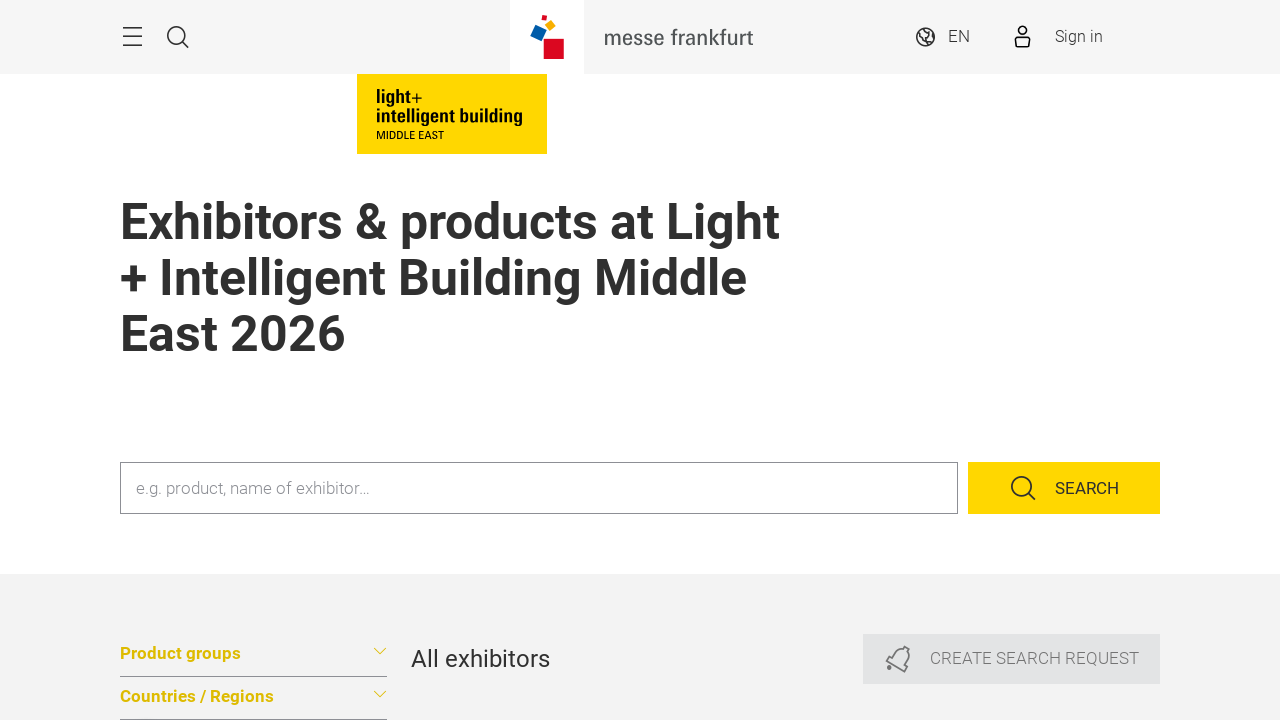

Scrolled next button into view
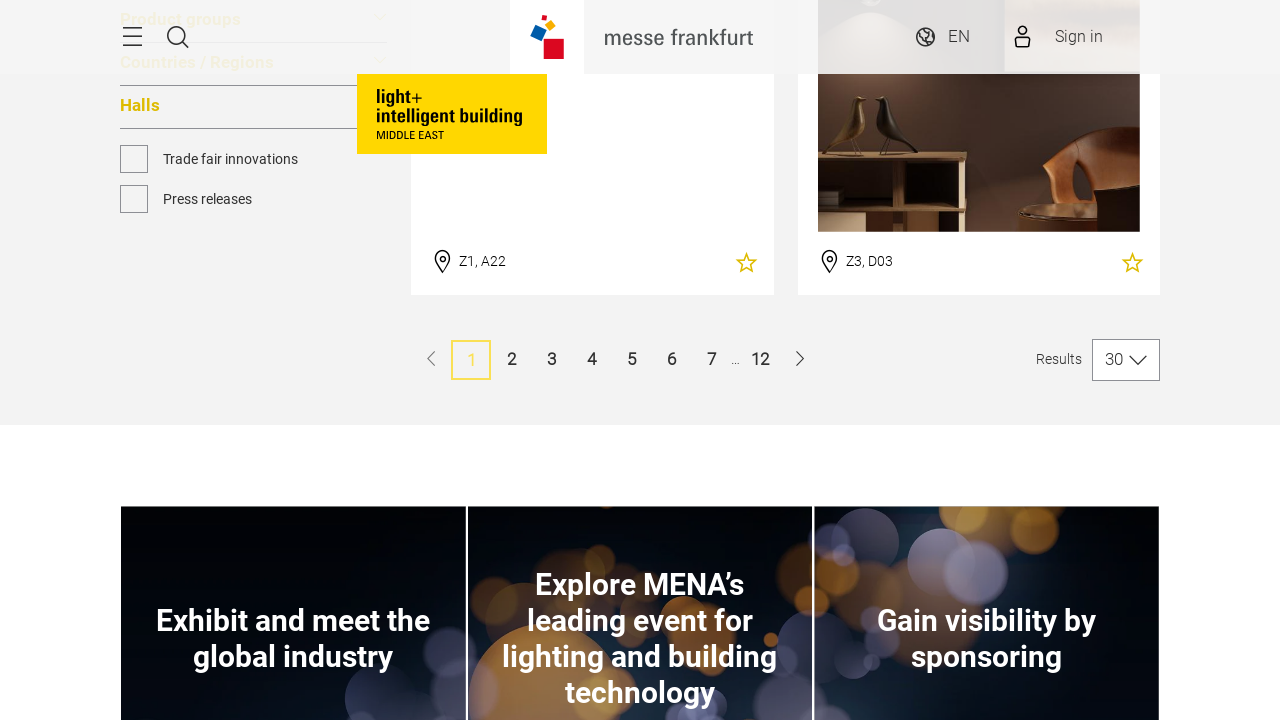

Clicked next button to navigate to page 2 at (800, 360) on div.m-paging >> nth=-1 >> button:has(span[class*='icon-right'])
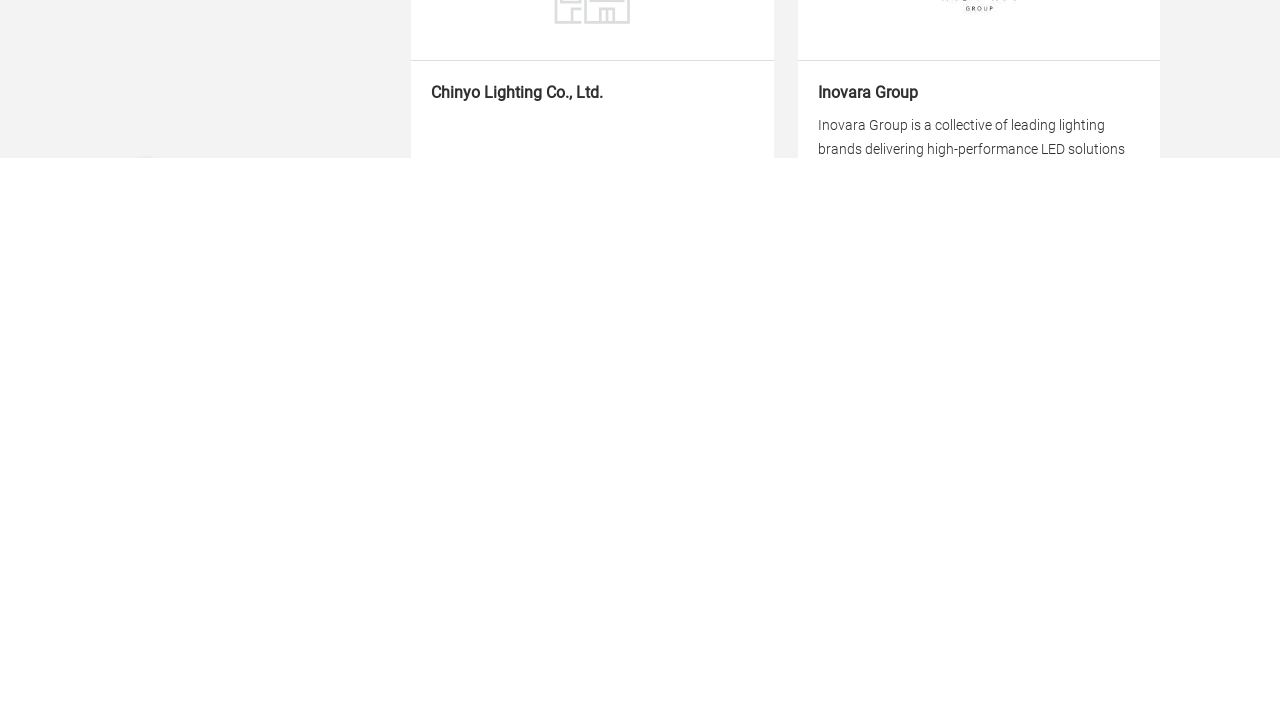

Waited for exhibitor cards to load on page 2
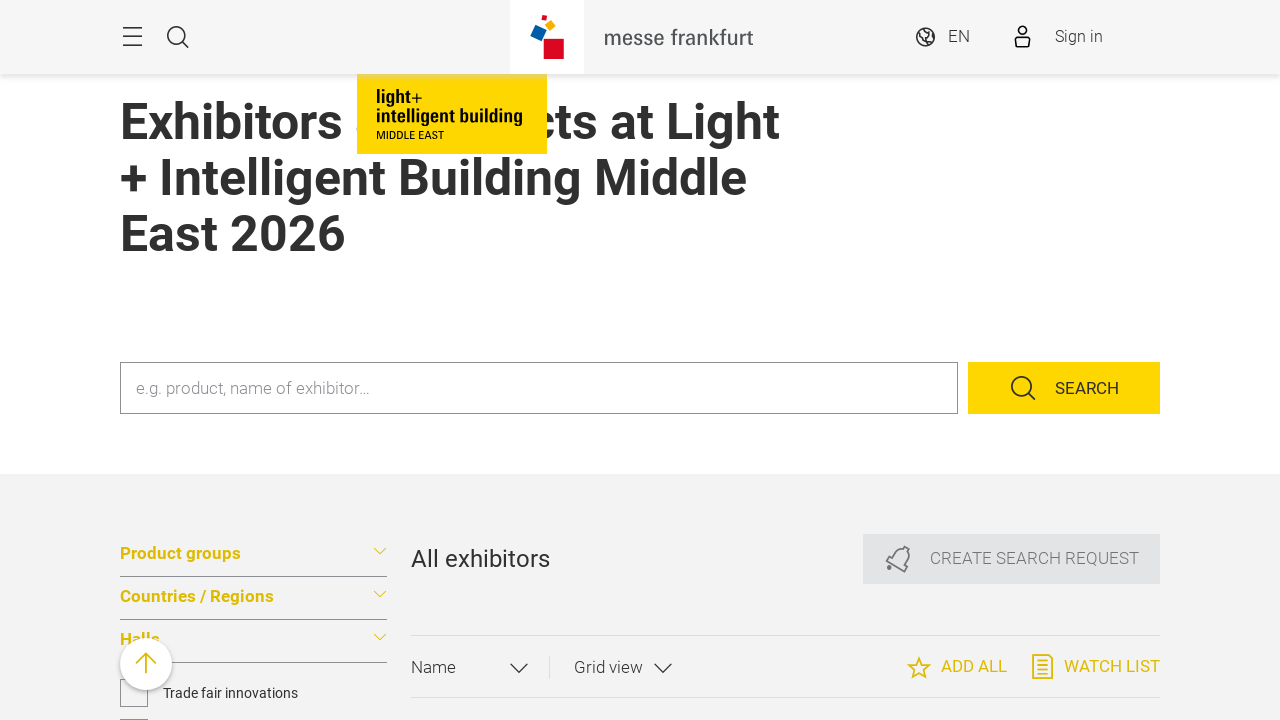

Confirmed page content changed - different company names loaded
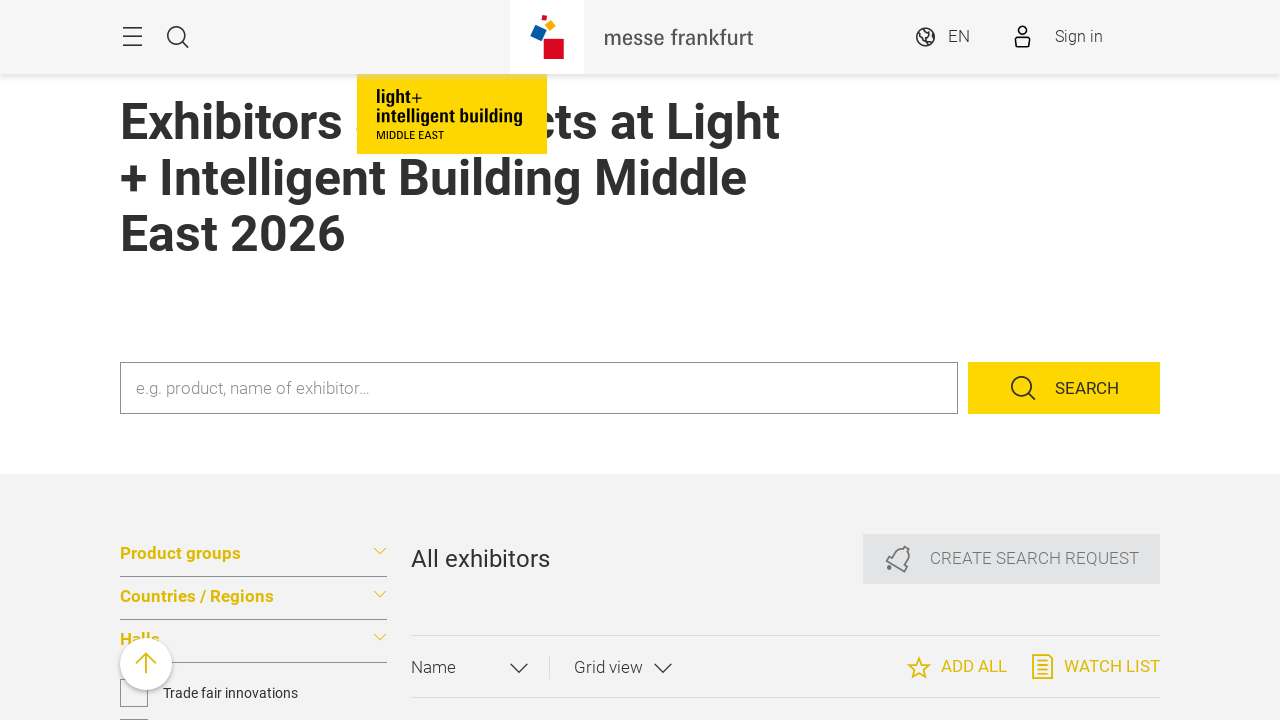

Verified exhibitor cards are displayed on the new page
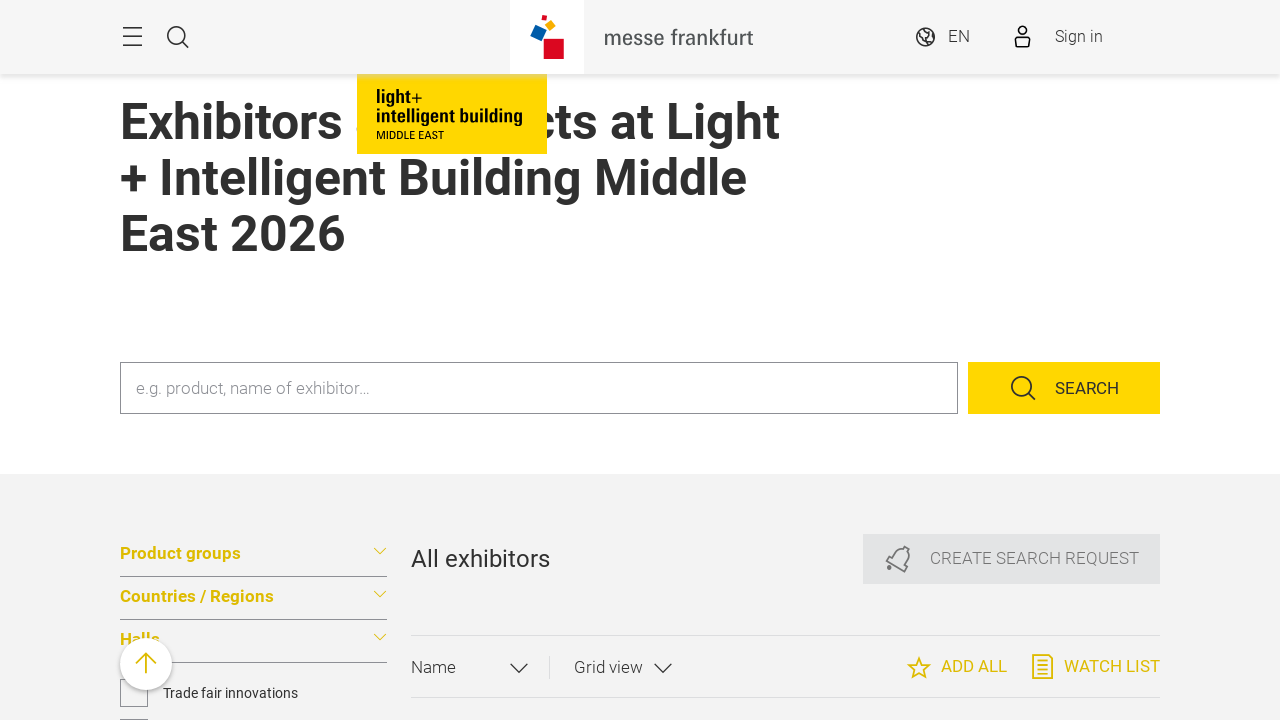

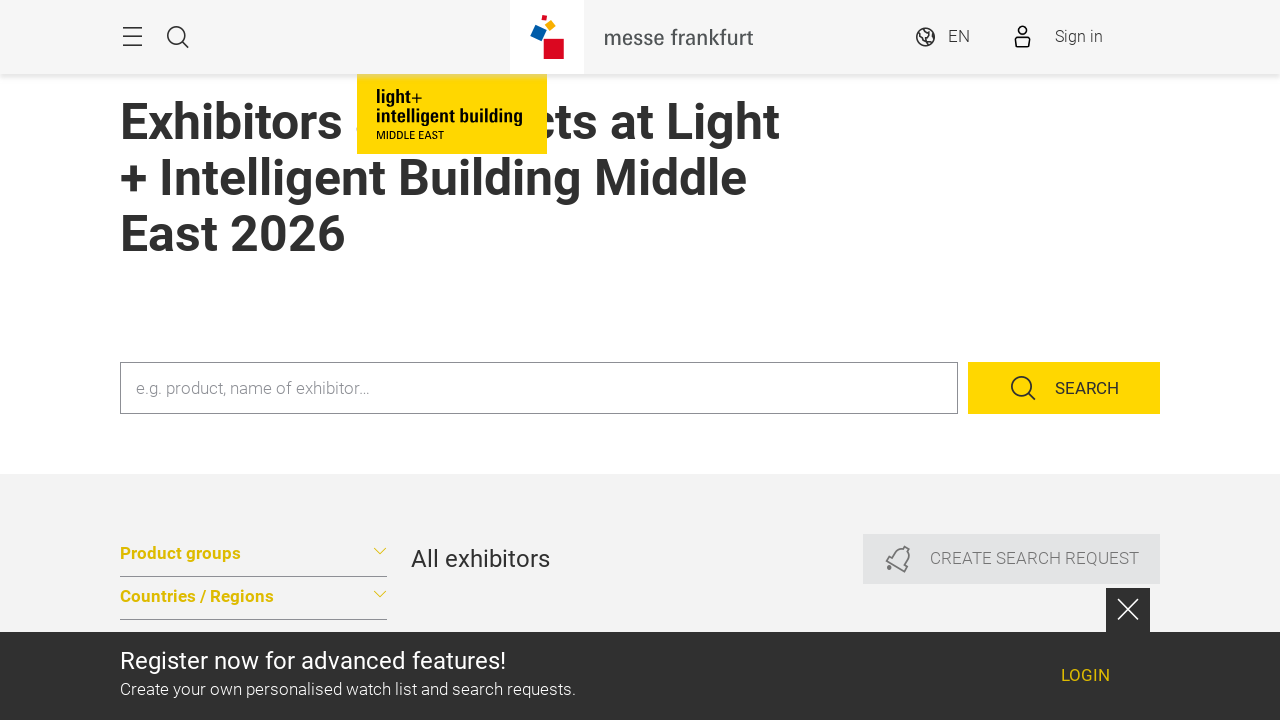